Tests element highlighting functionality by navigating to a page with a large table and visually highlighting a specific element by applying a red dashed border style using JavaScript.

Starting URL: http://the-internet.herokuapp.com/large

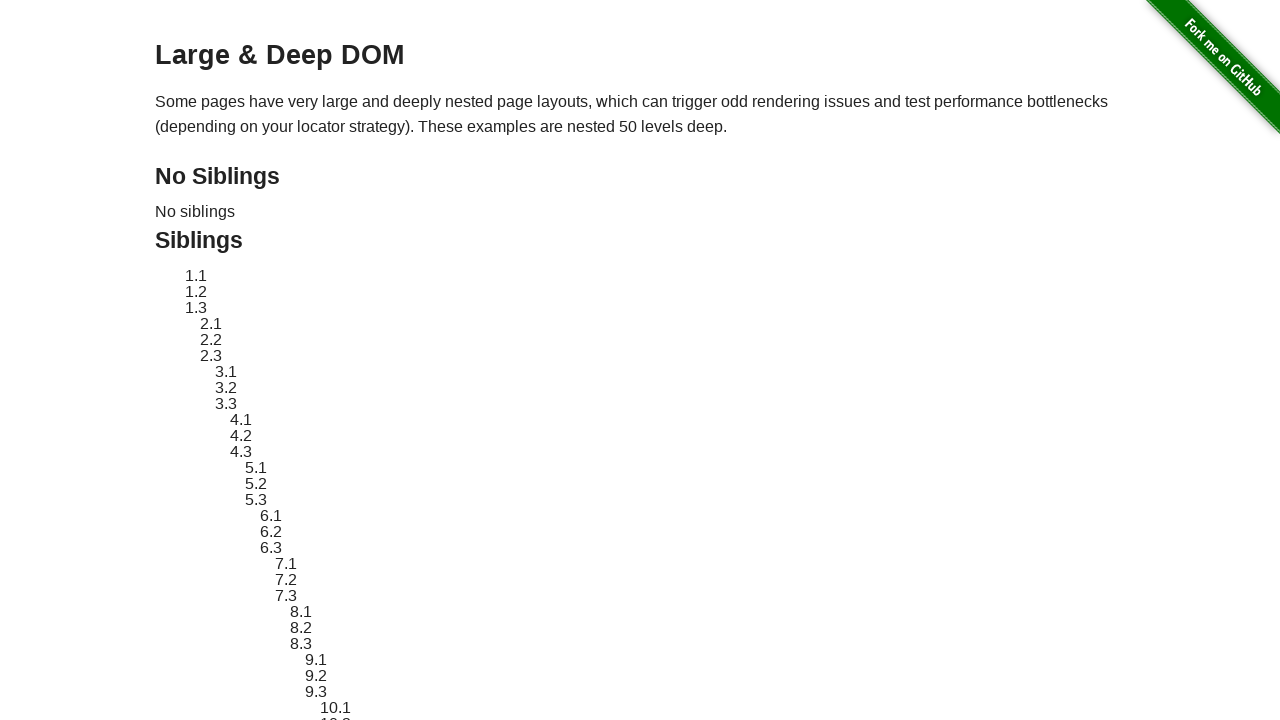

Located target element with id sibling-2.3
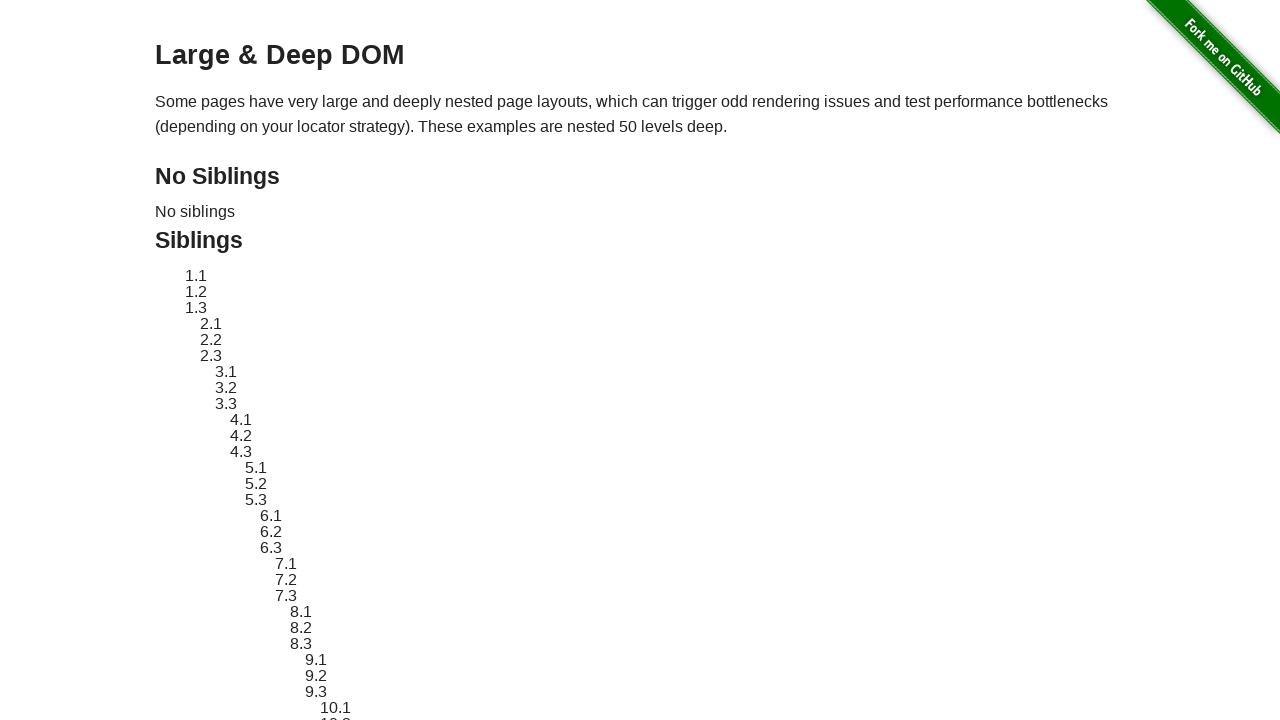

Retrieved and stored original element style
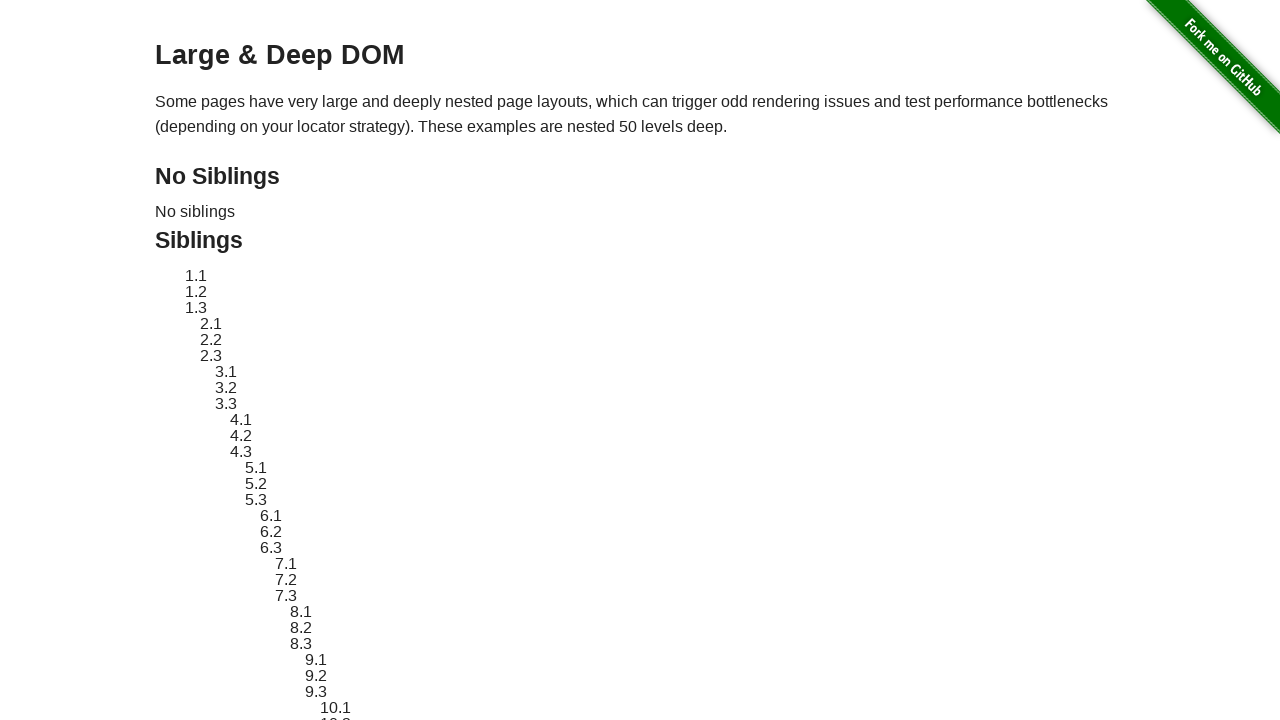

Applied red dashed border highlight style to element
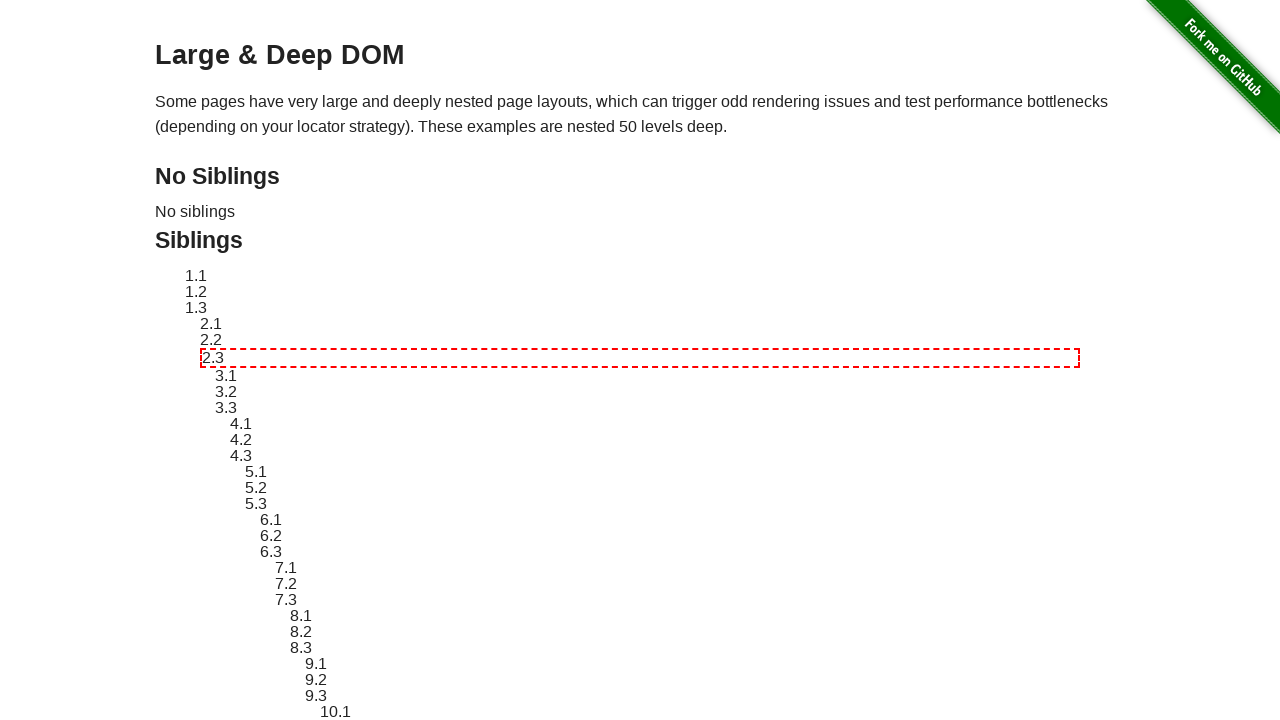

Waited 3 seconds to observe the highlight effect
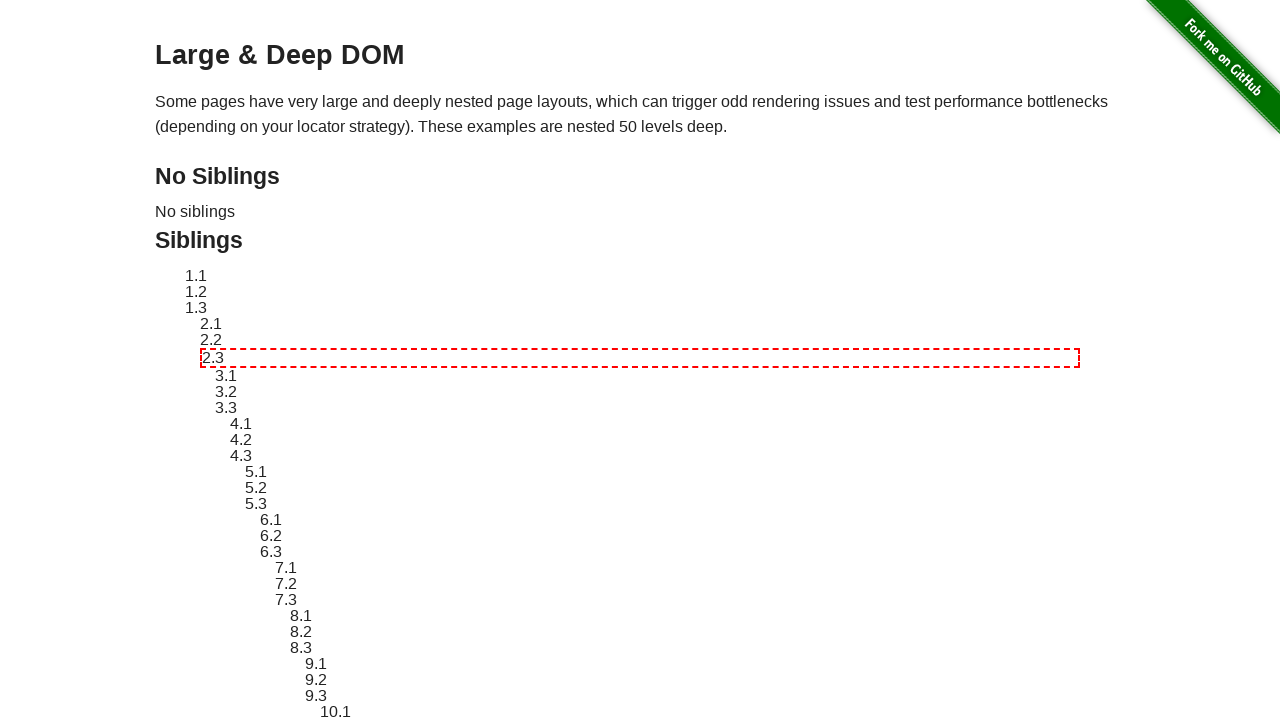

Reverted element style to original state
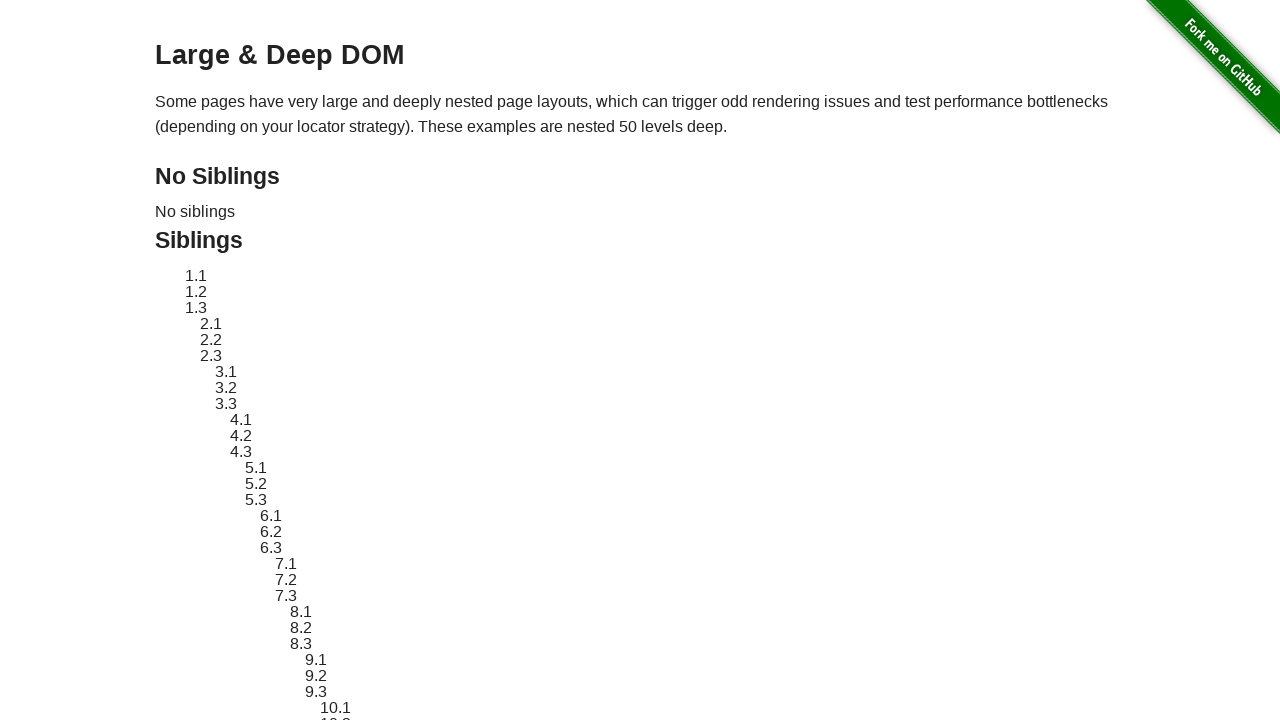

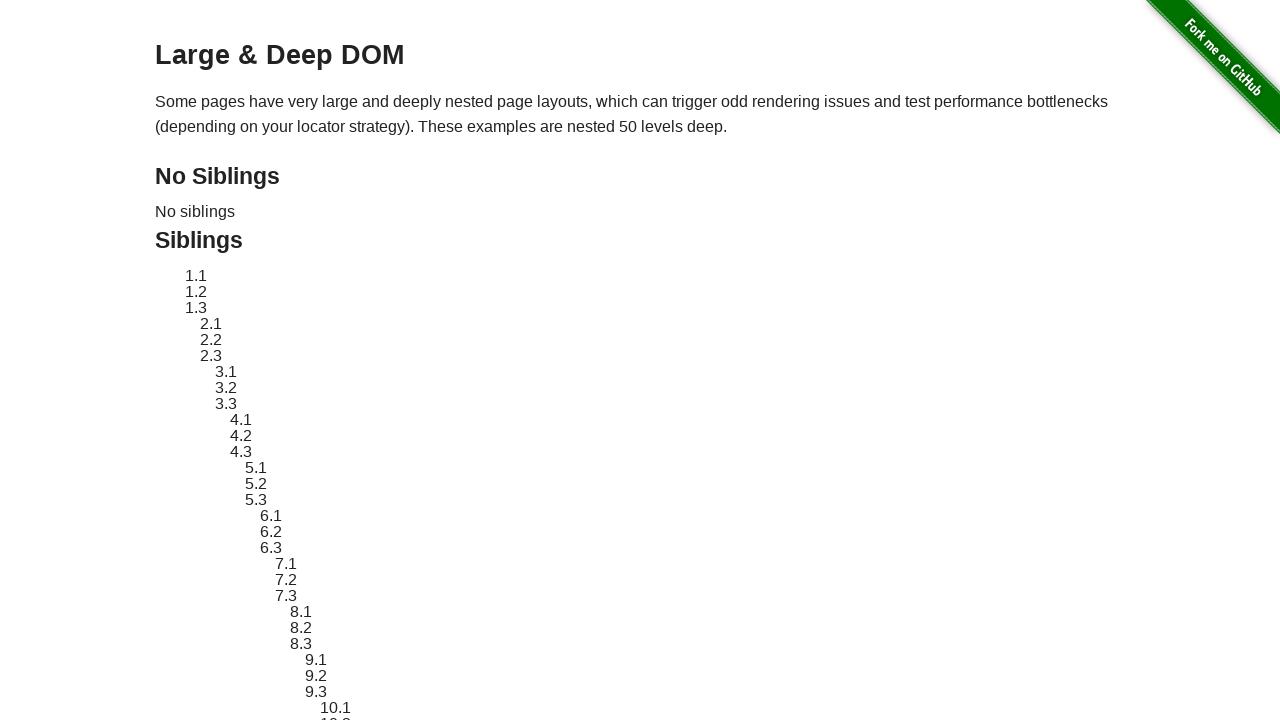